Tests date picker functionality by entering a date and submitting with Enter key

Starting URL: https://formy-project.herokuapp.com/datepicker

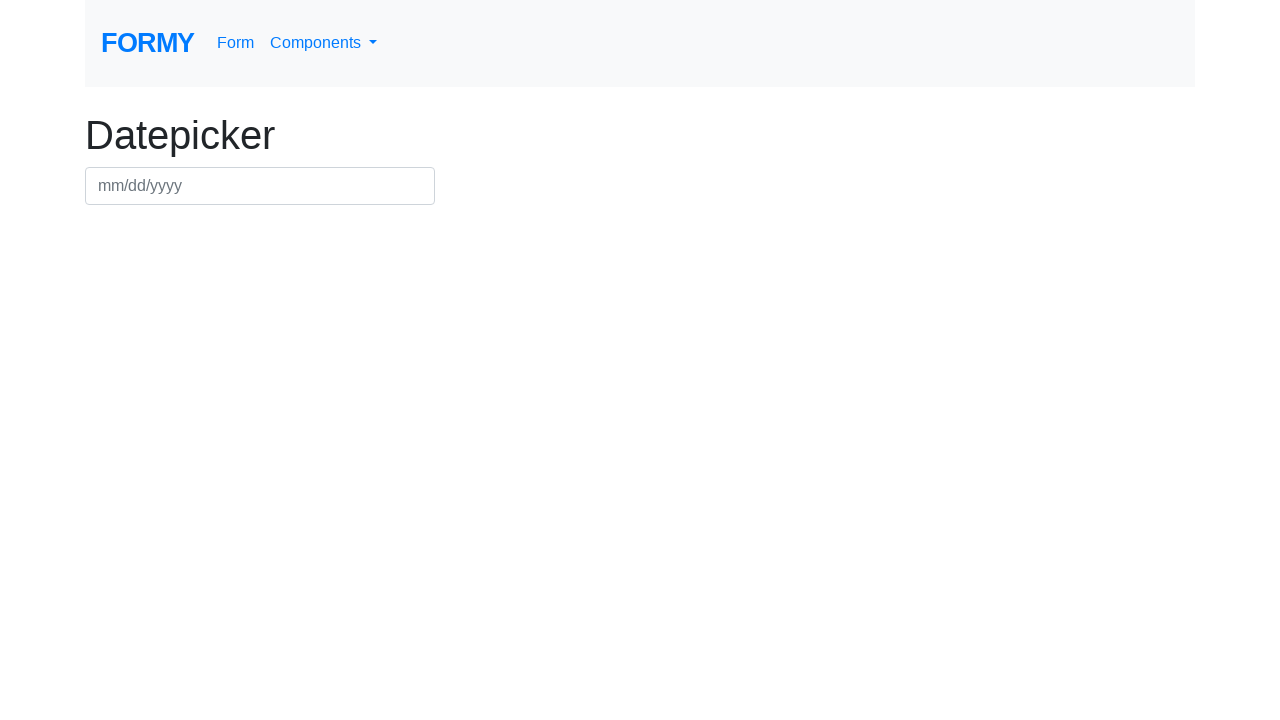

Filled date picker field with '11/01/2022' on #datepicker
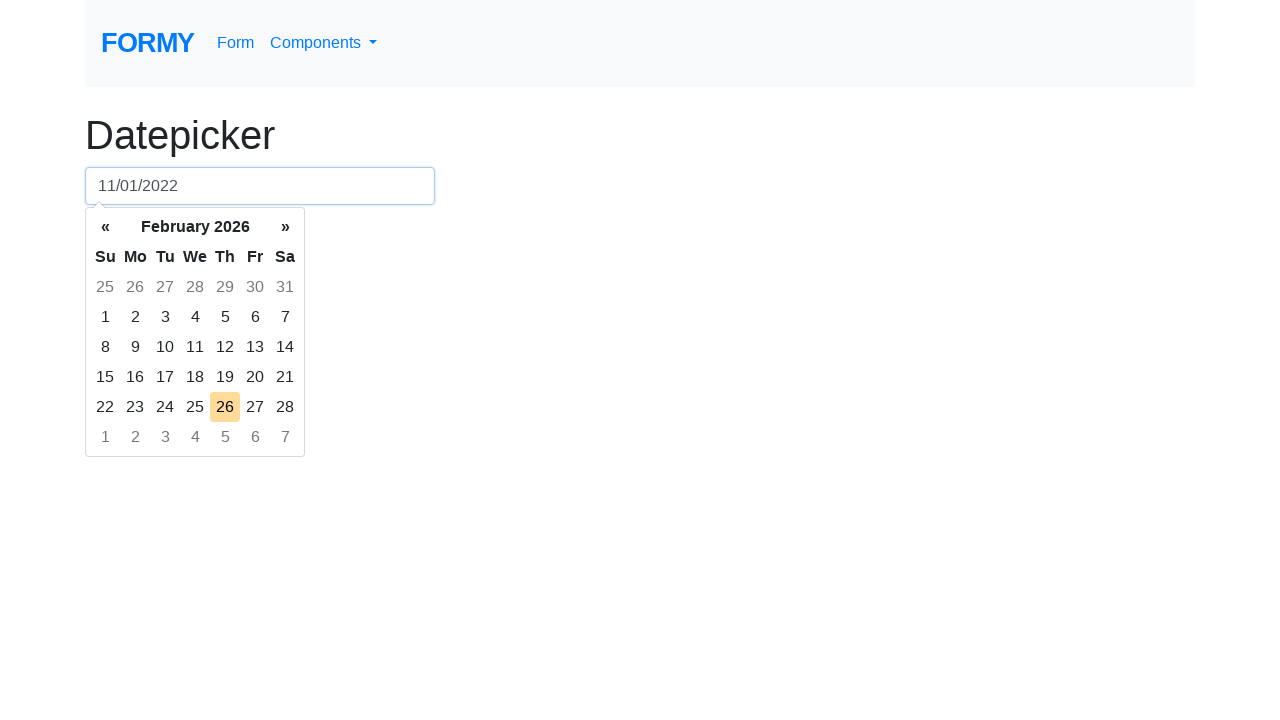

Pressed Enter key to submit date picker form on #datepicker
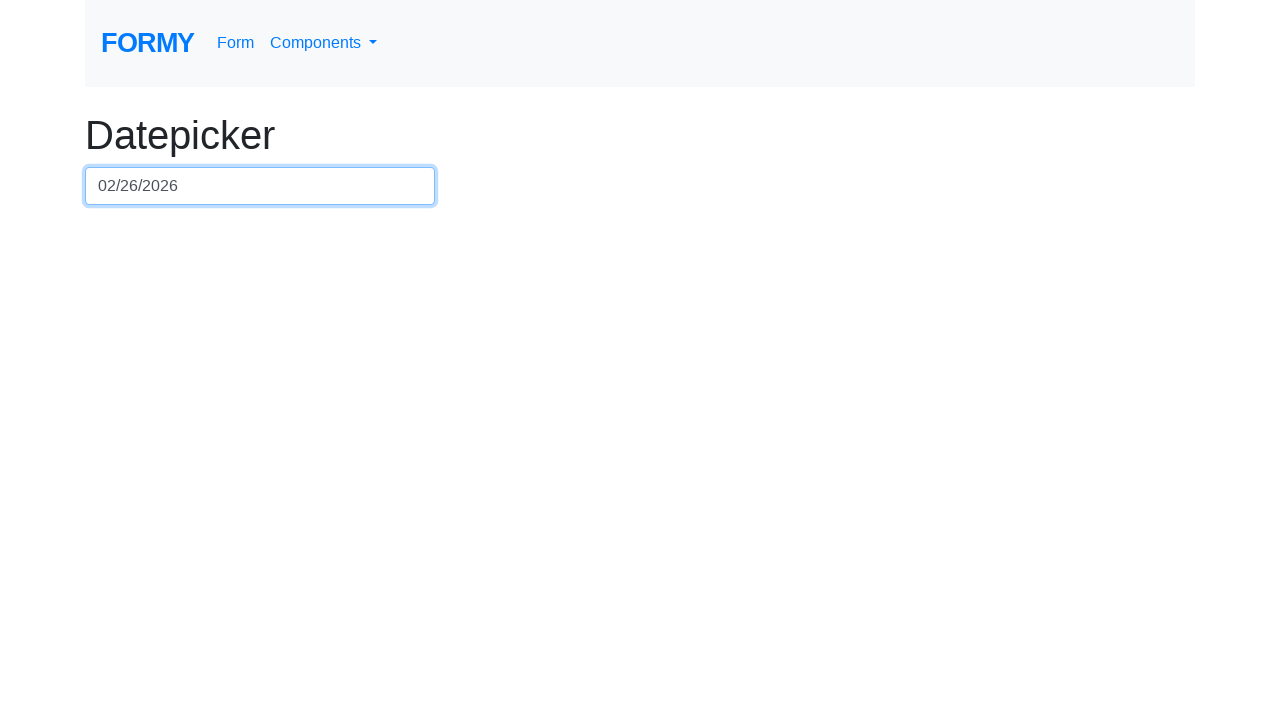

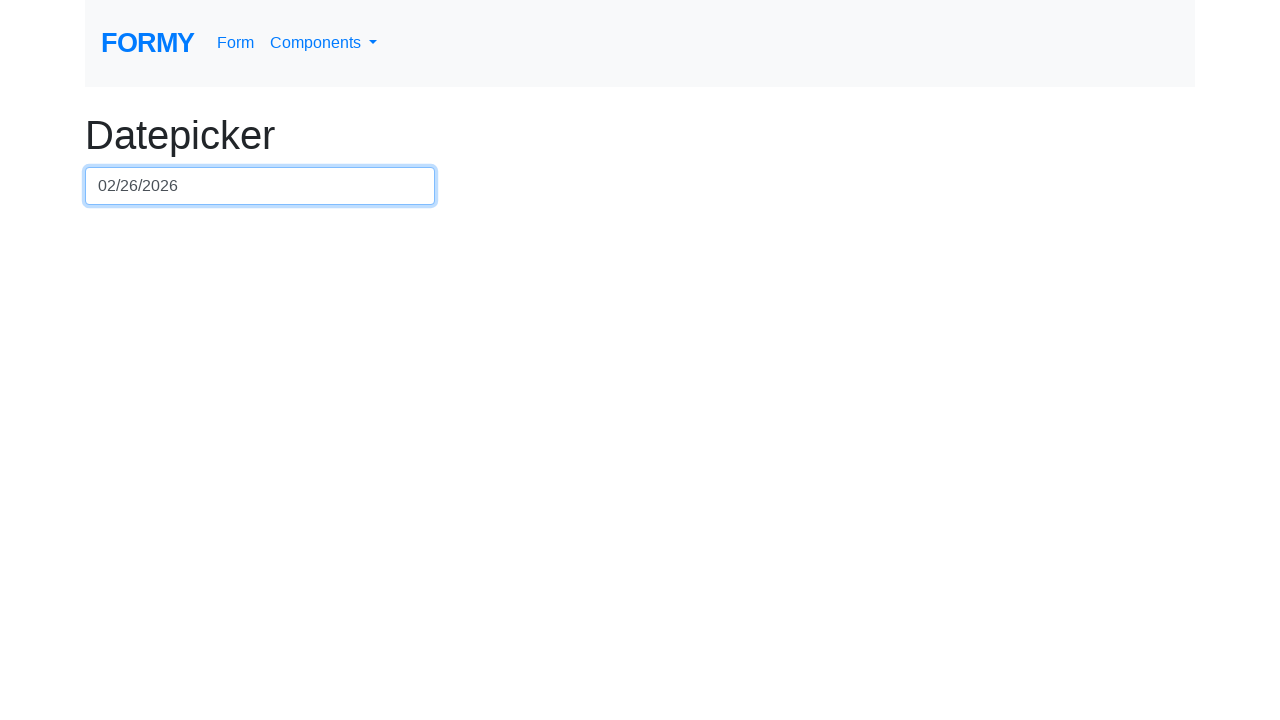